Tests dragging an element to specific screen coordinates on the jQuery UI draggable demo

Starting URL: https://jqueryui.com/draggable

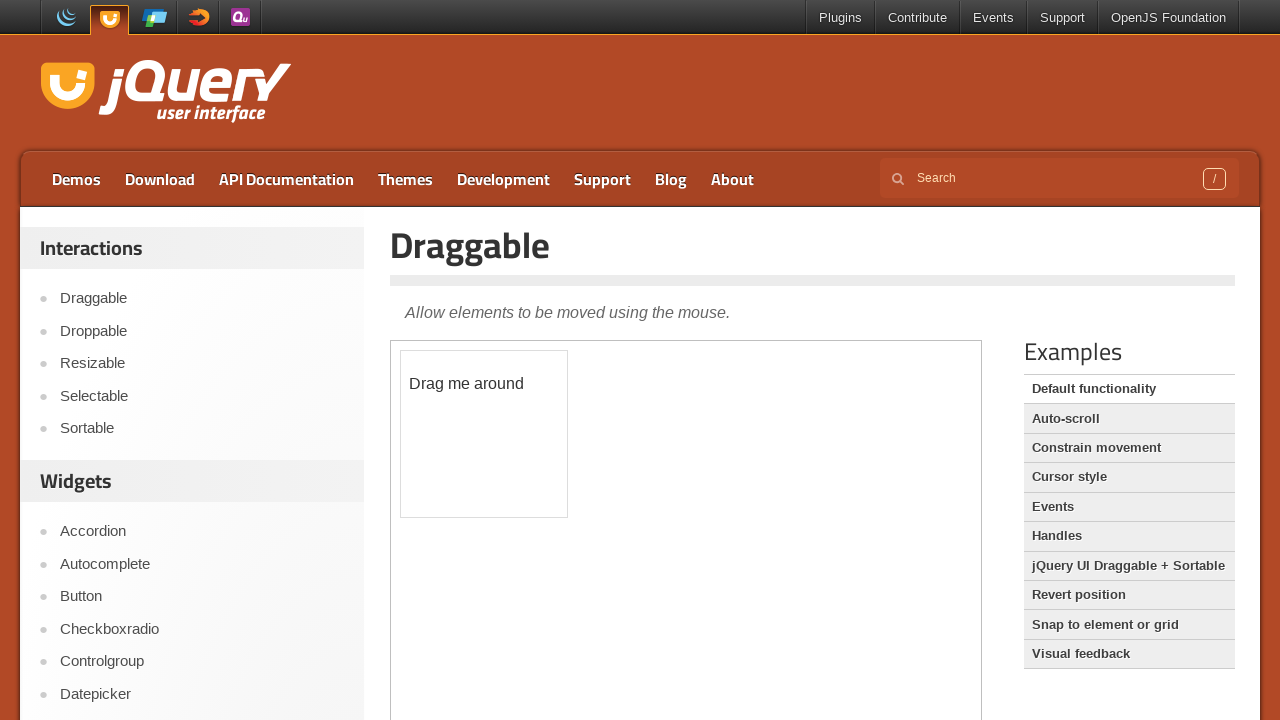

Located iframe containing draggable demo
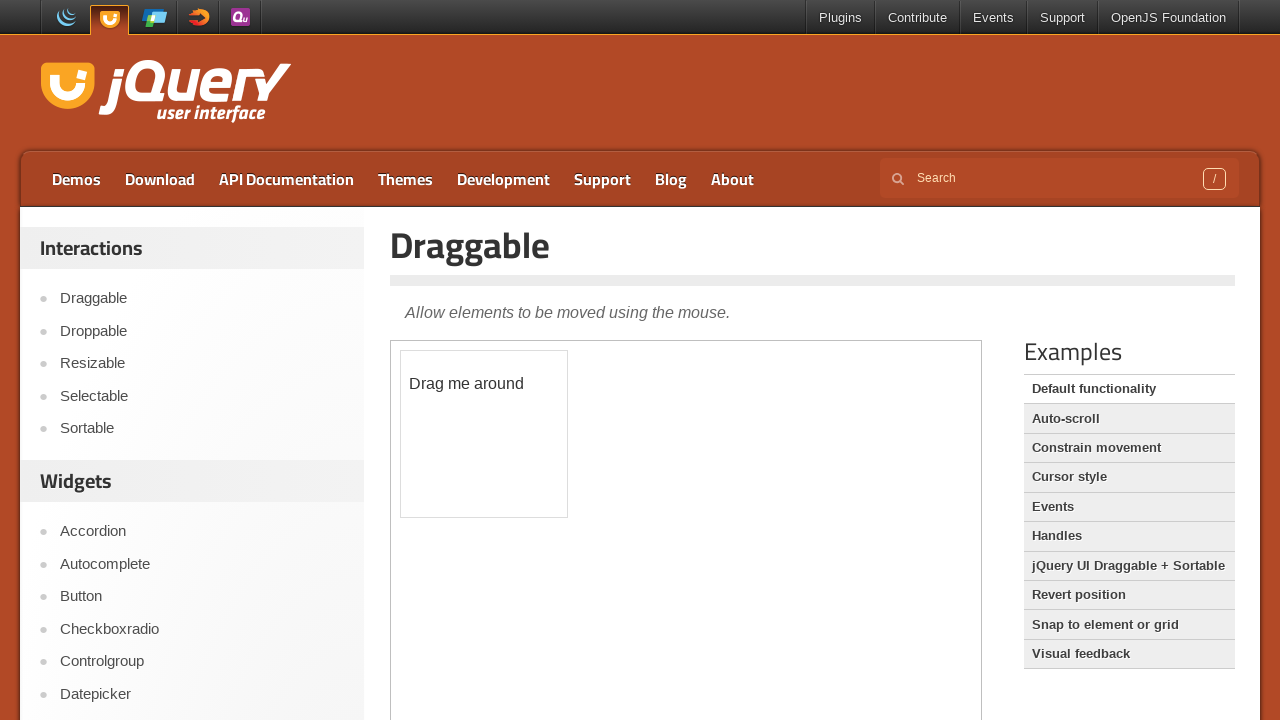

Located draggable element within iframe
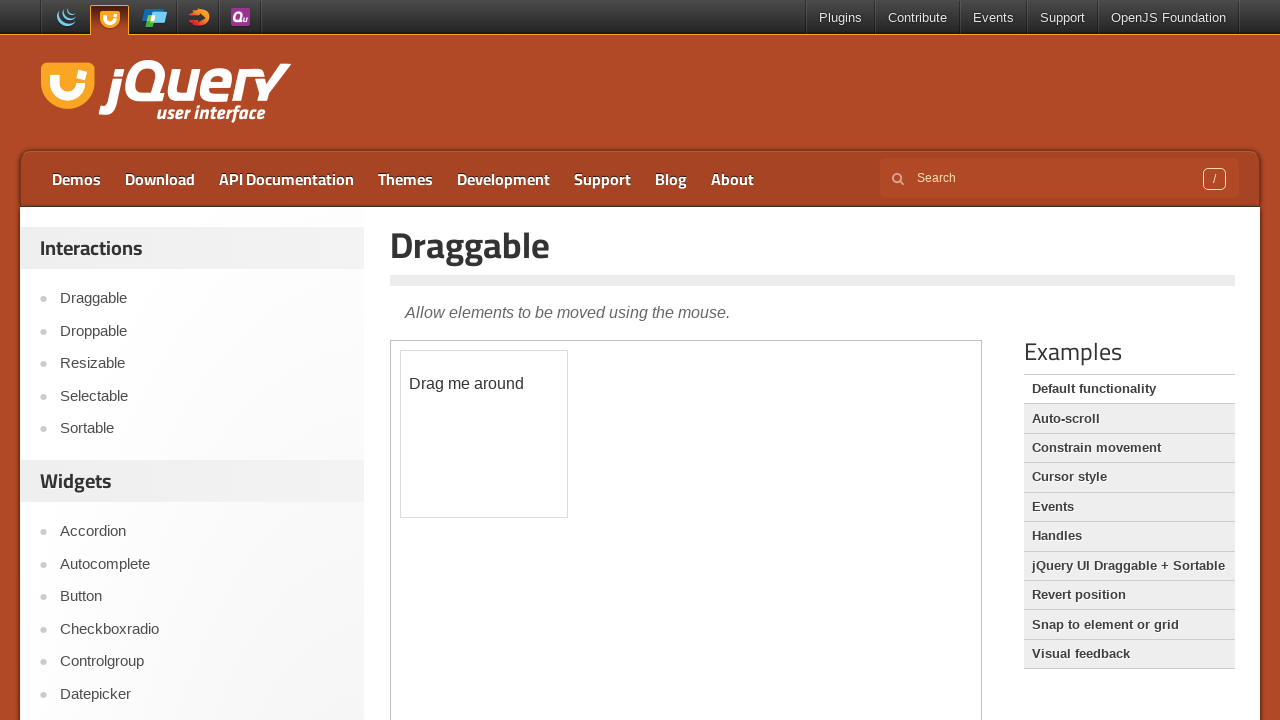

Retrieved bounding box of draggable element
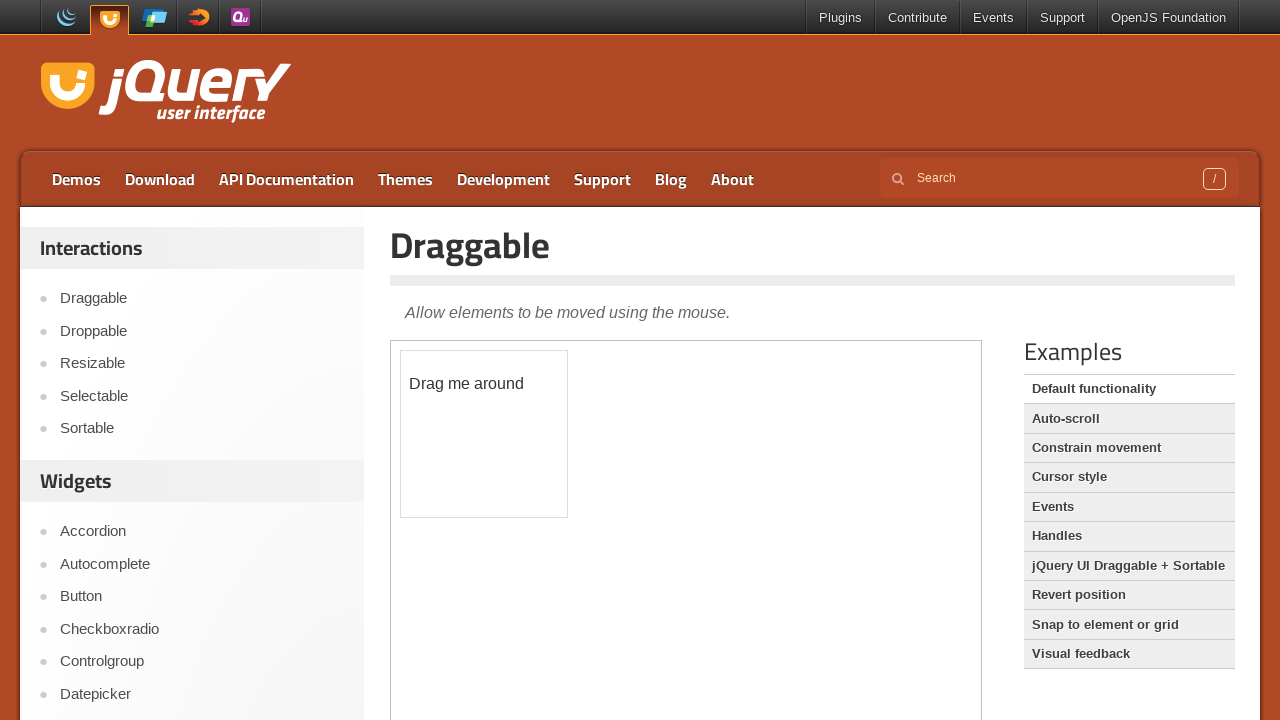

Moved mouse to center of draggable element at (484, 434)
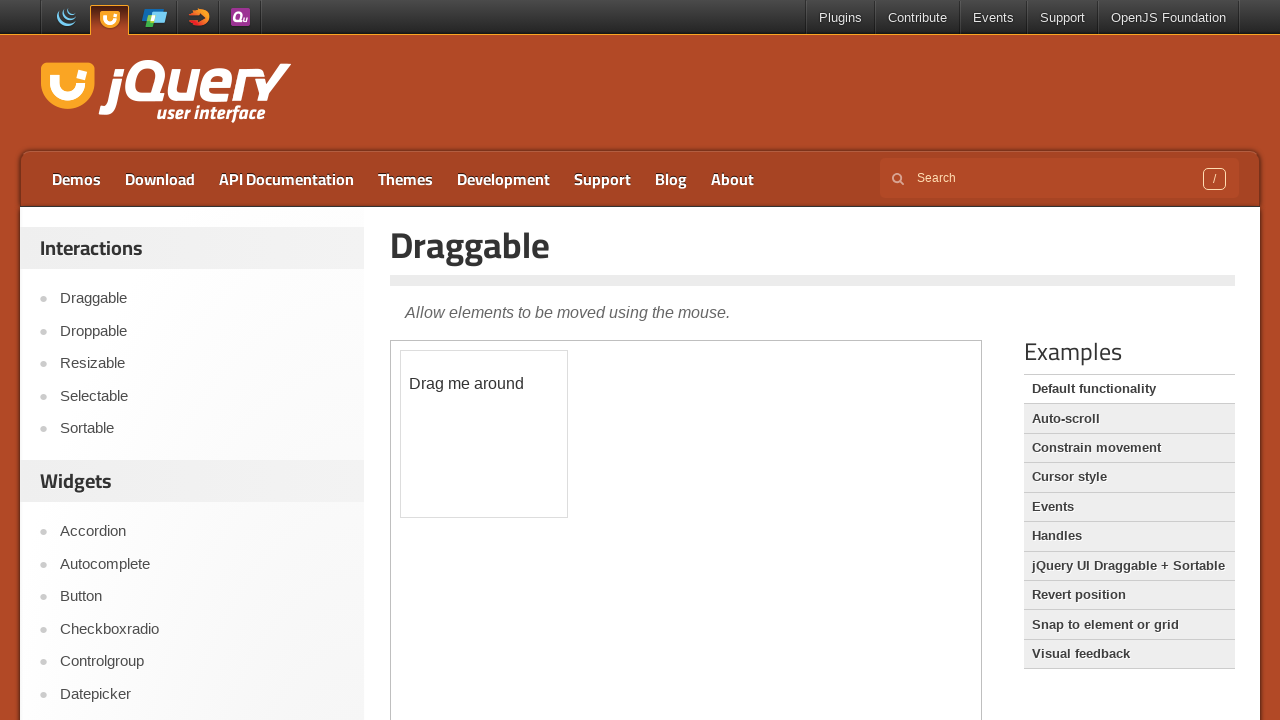

Mouse button pressed down on draggable element at (484, 434)
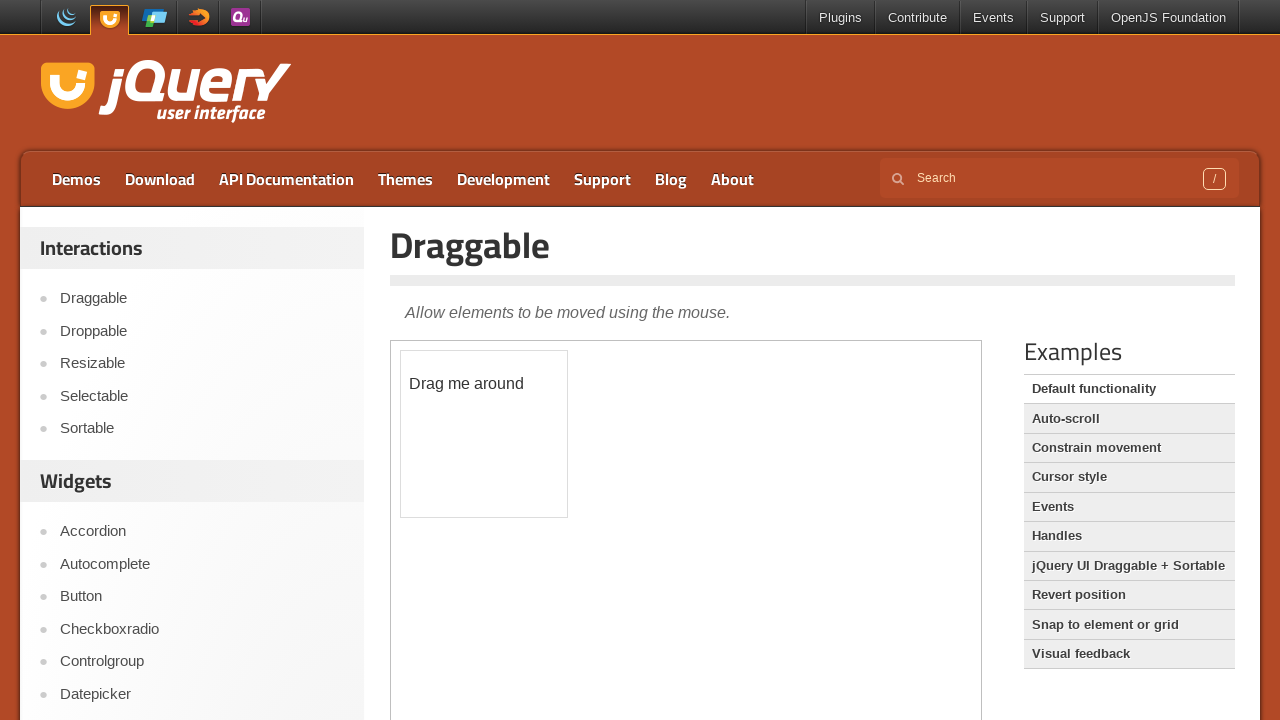

Dragged element 347 pixels right and 71 pixels down at (831, 505)
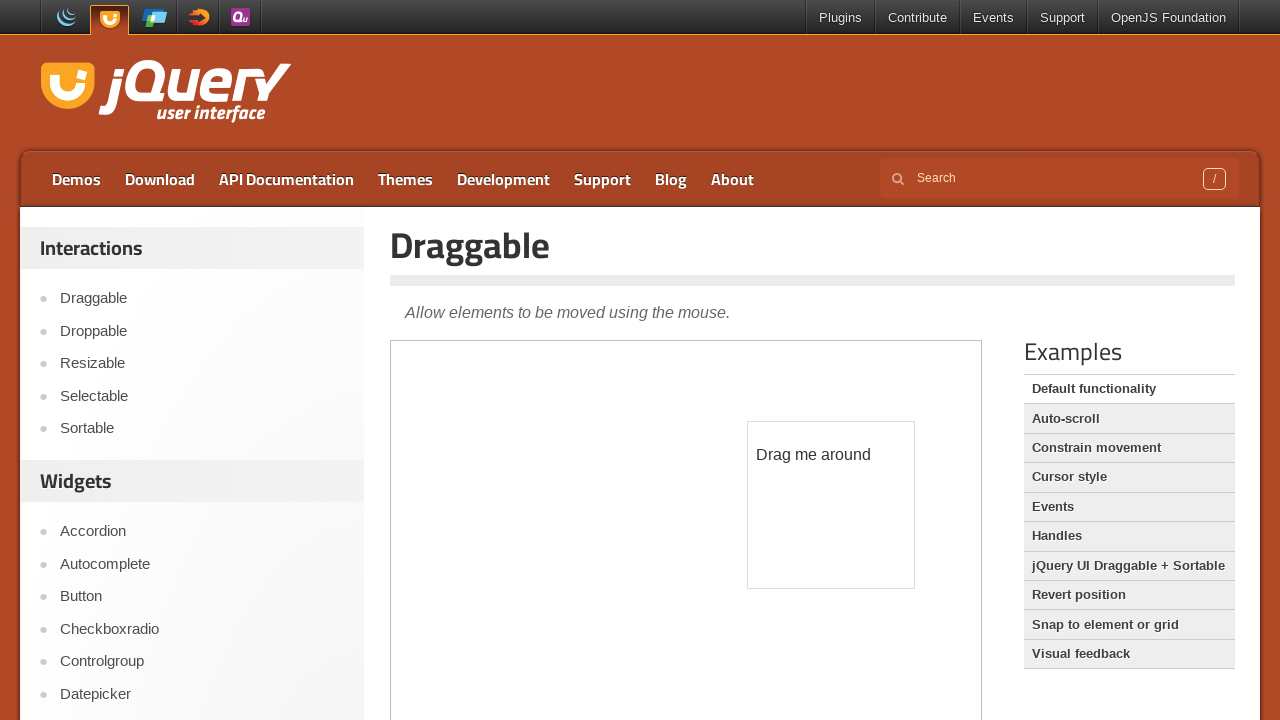

Released mouse button, completing drag and drop at (831, 505)
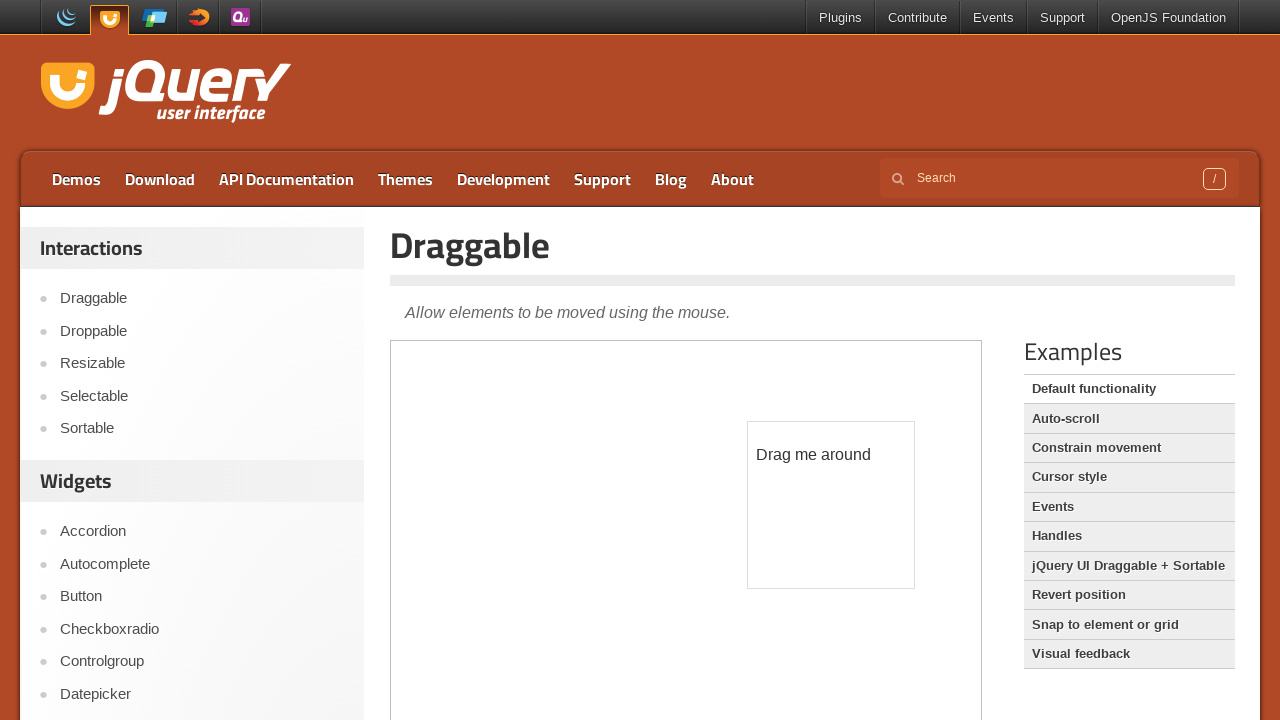

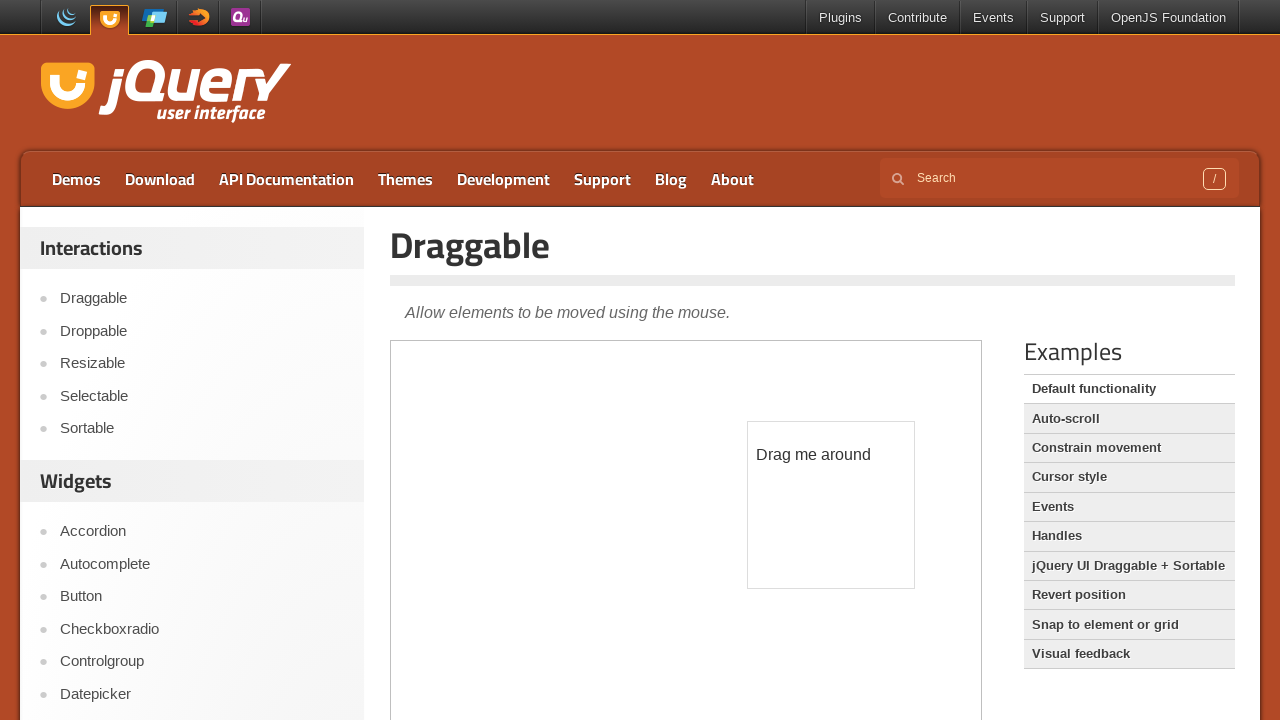